Tests that the toggle-all checkbox state updates correctly when individual items are completed or cleared

Starting URL: https://demo.playwright.dev/todomvc

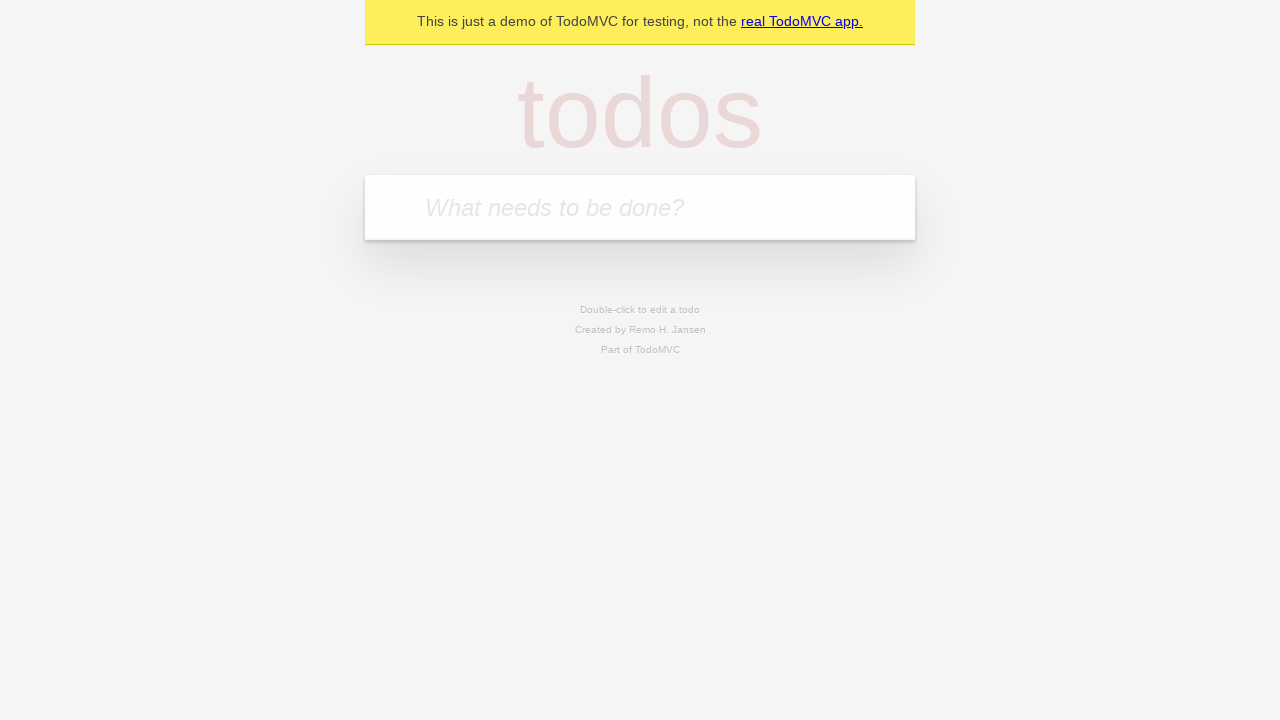

Filled todo input with 'buy some cheese' on internal:attr=[placeholder="What needs to be done?"i]
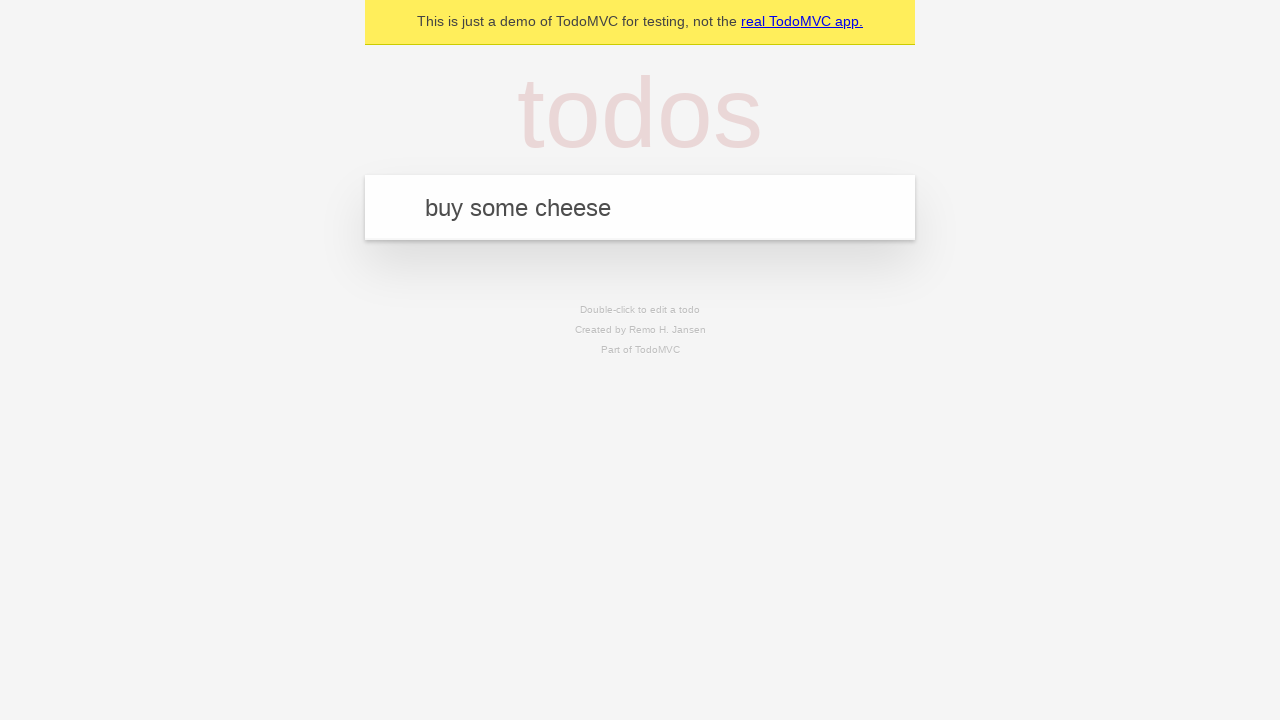

Pressed Enter to add first todo on internal:attr=[placeholder="What needs to be done?"i]
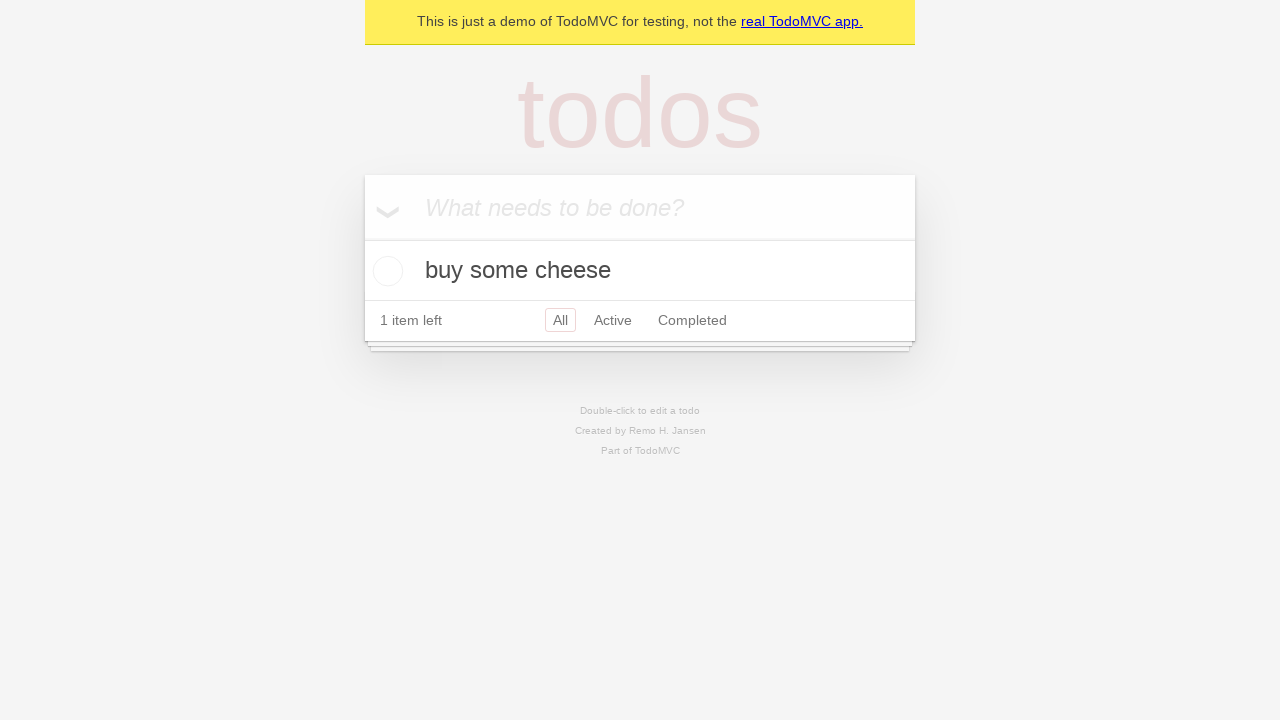

Filled todo input with 'feed the cat' on internal:attr=[placeholder="What needs to be done?"i]
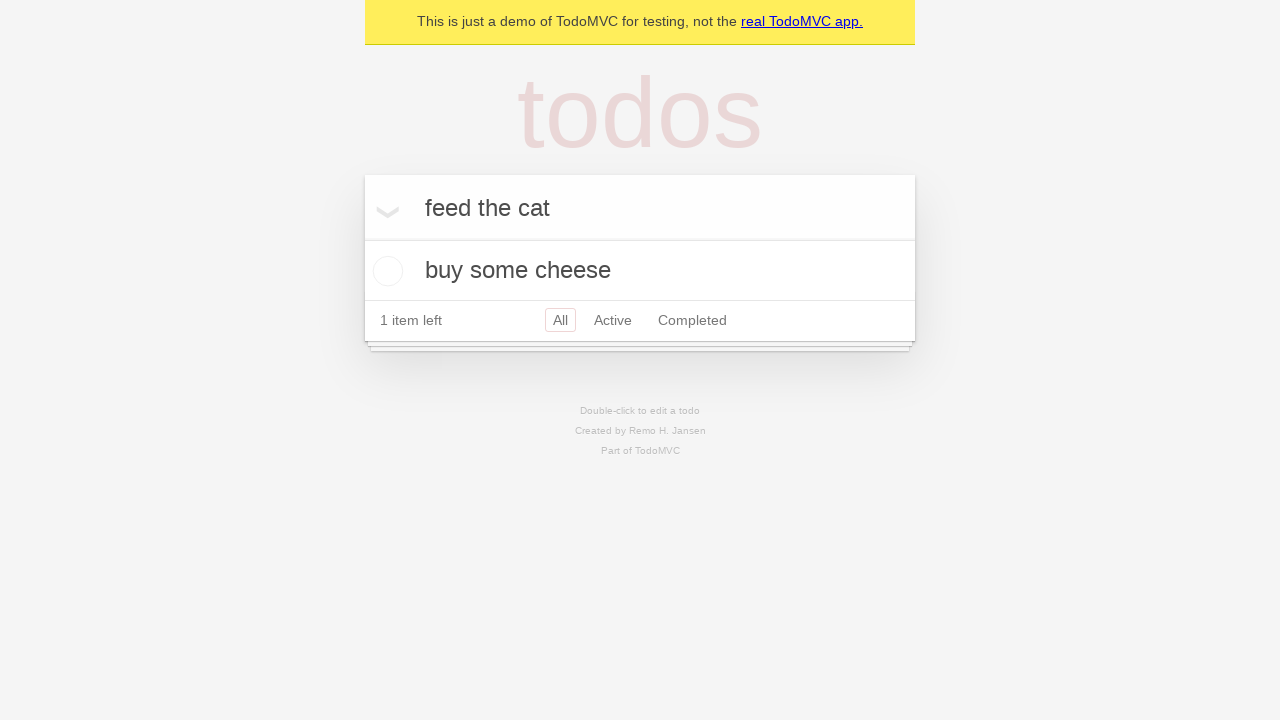

Pressed Enter to add second todo on internal:attr=[placeholder="What needs to be done?"i]
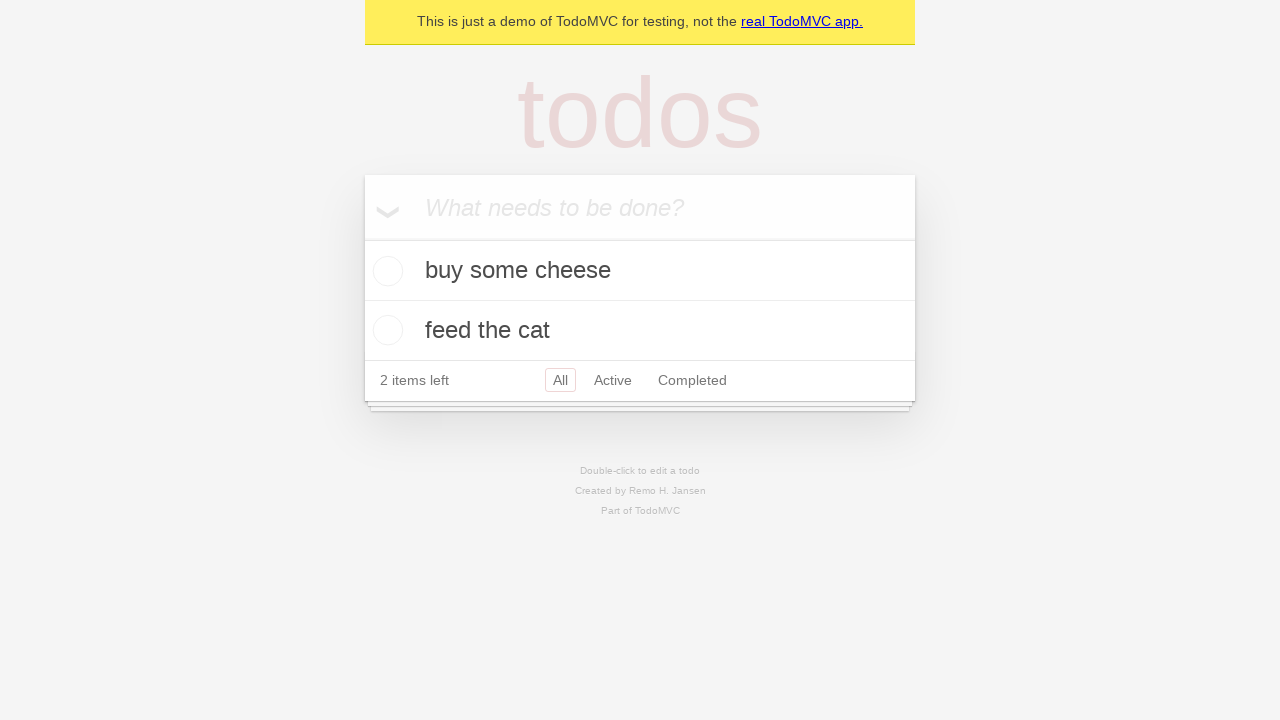

Filled todo input with 'book a doctors appointment' on internal:attr=[placeholder="What needs to be done?"i]
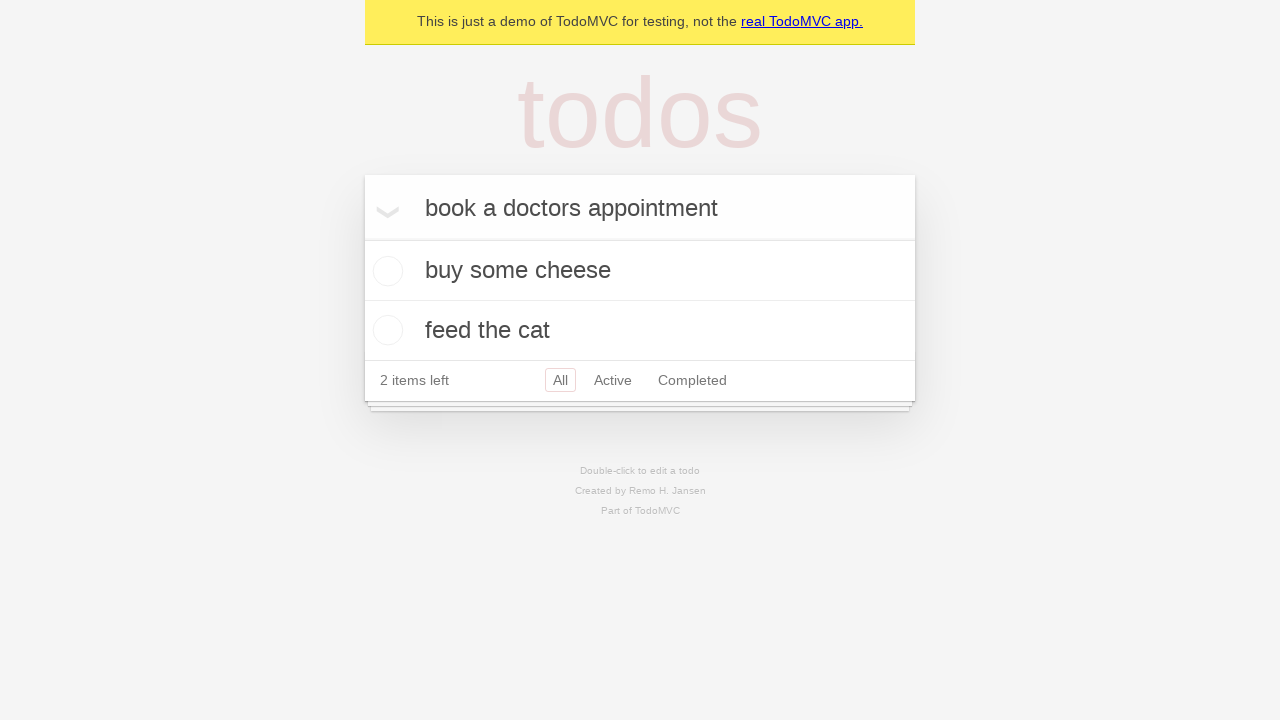

Pressed Enter to add third todo on internal:attr=[placeholder="What needs to be done?"i]
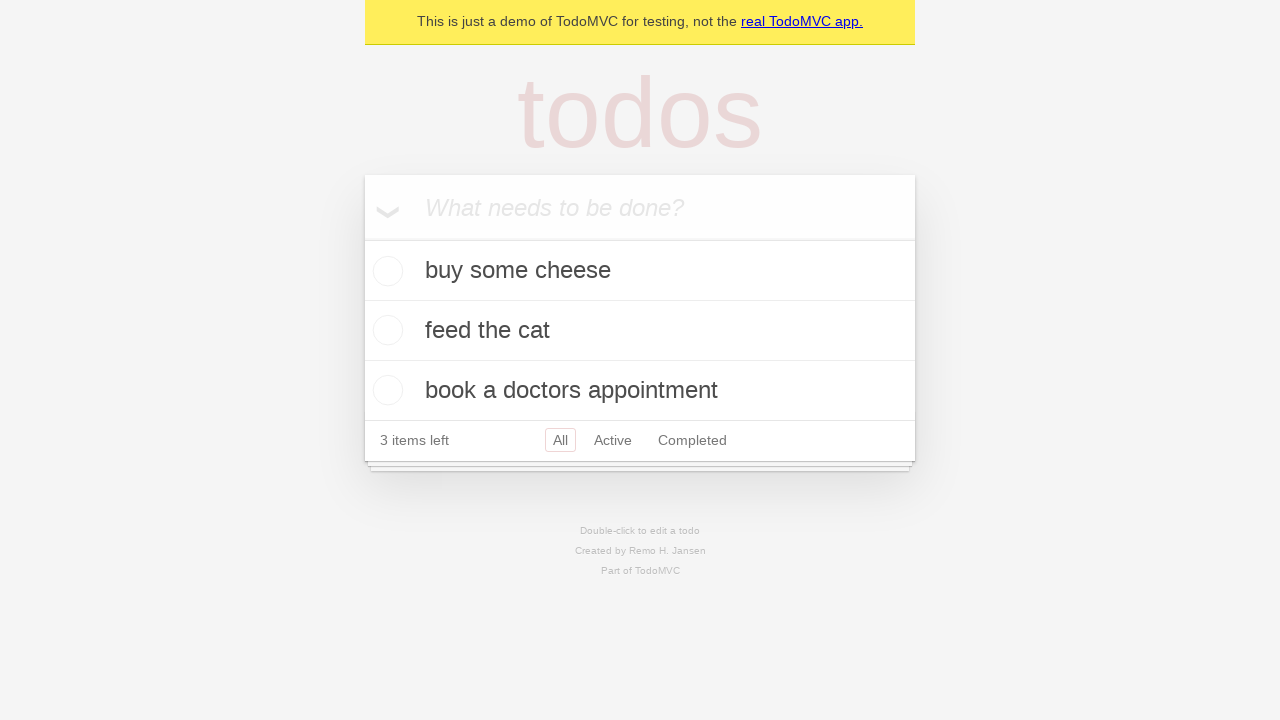

Checked toggle-all checkbox to mark all todos as complete at (362, 238) on internal:label="Mark all as complete"i
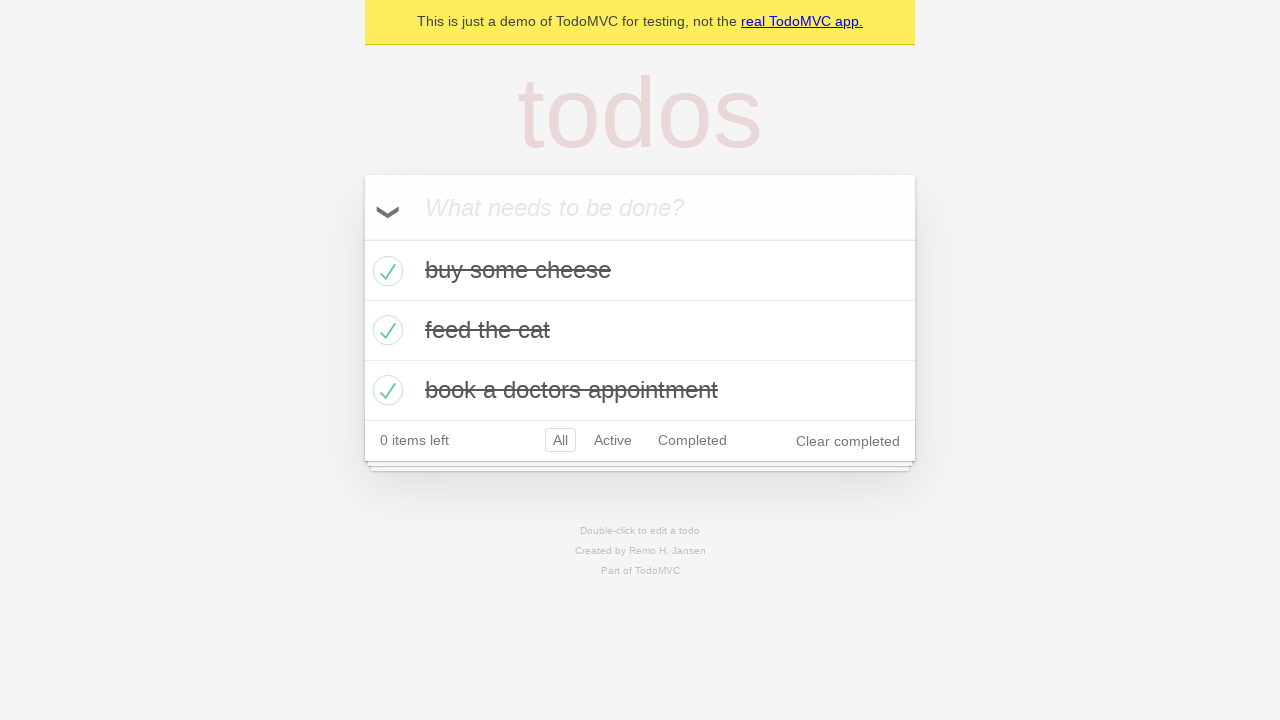

Unchecked first todo item checkbox at (385, 271) on internal:testid=[data-testid="todo-item"s] >> nth=0 >> internal:role=checkbox
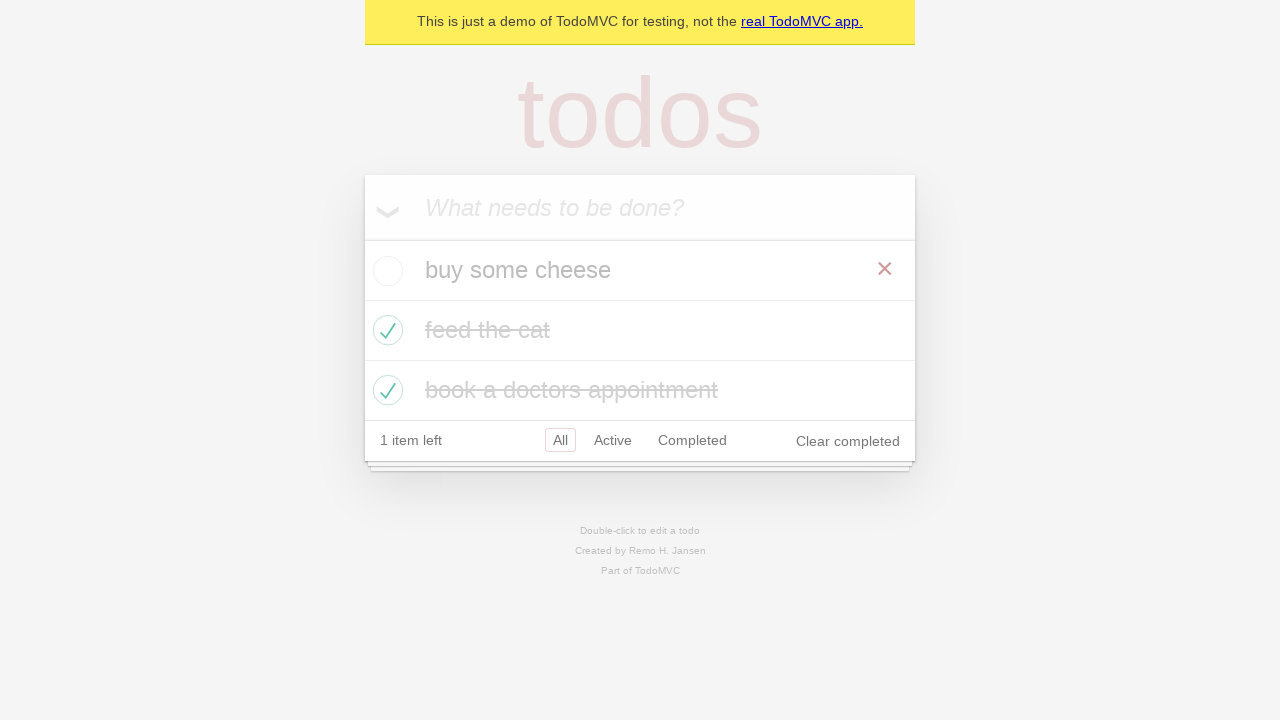

Checked first todo item checkbox again at (385, 271) on internal:testid=[data-testid="todo-item"s] >> nth=0 >> internal:role=checkbox
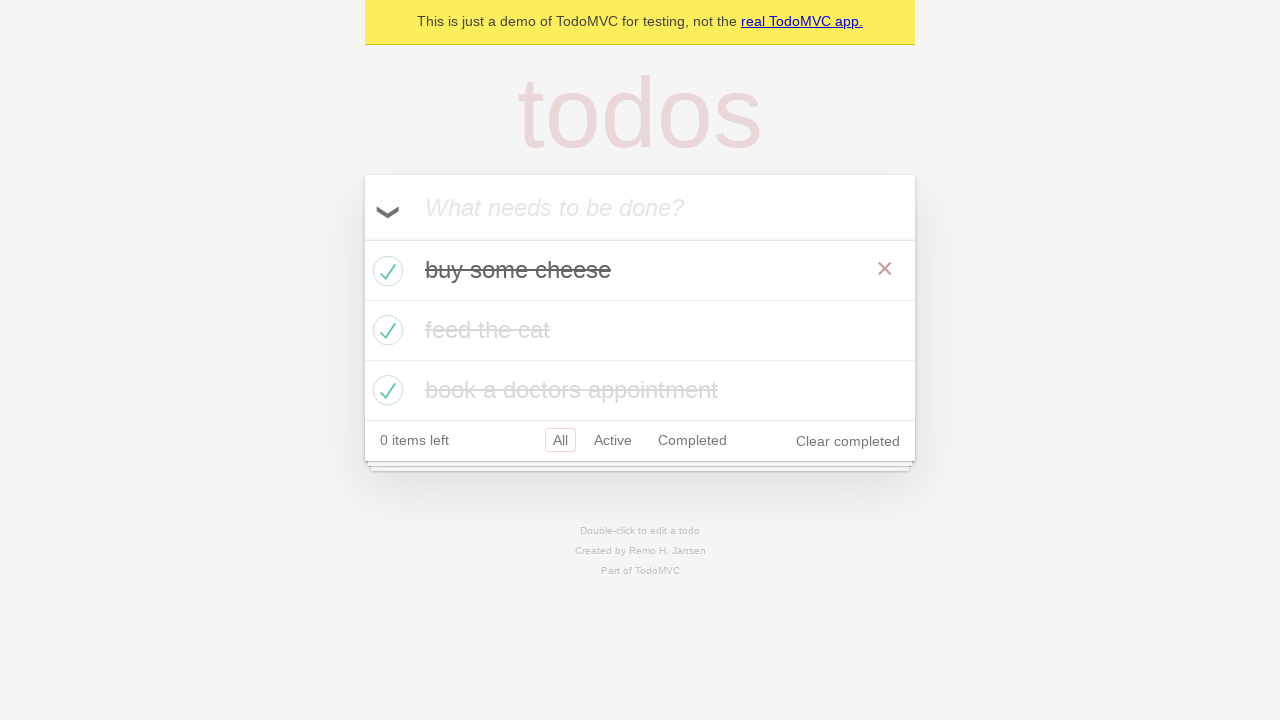

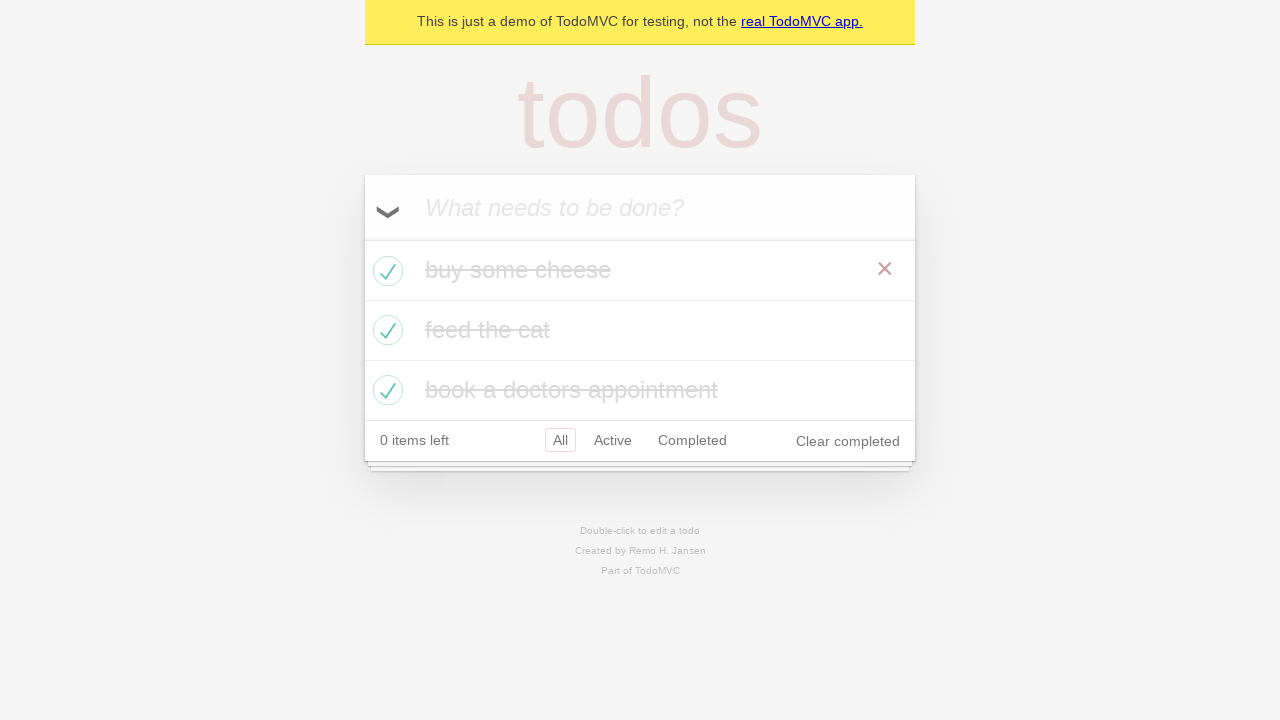